Clicks on the dropdown menu and verifies there are 14 links in the dropdown

Starting URL: https://formy-project.herokuapp.com/

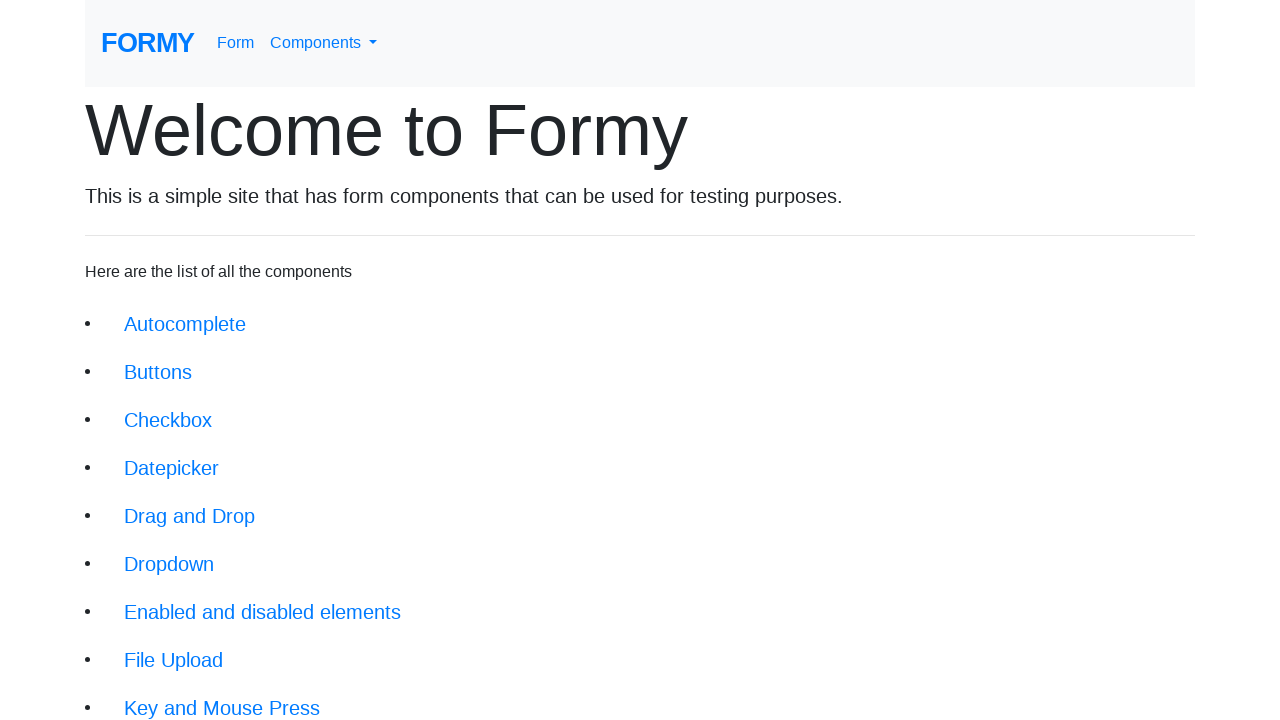

Clicked on the dropdown menu link at (324, 43) on xpath=//a[@id='navbarDropdownMenuLink']
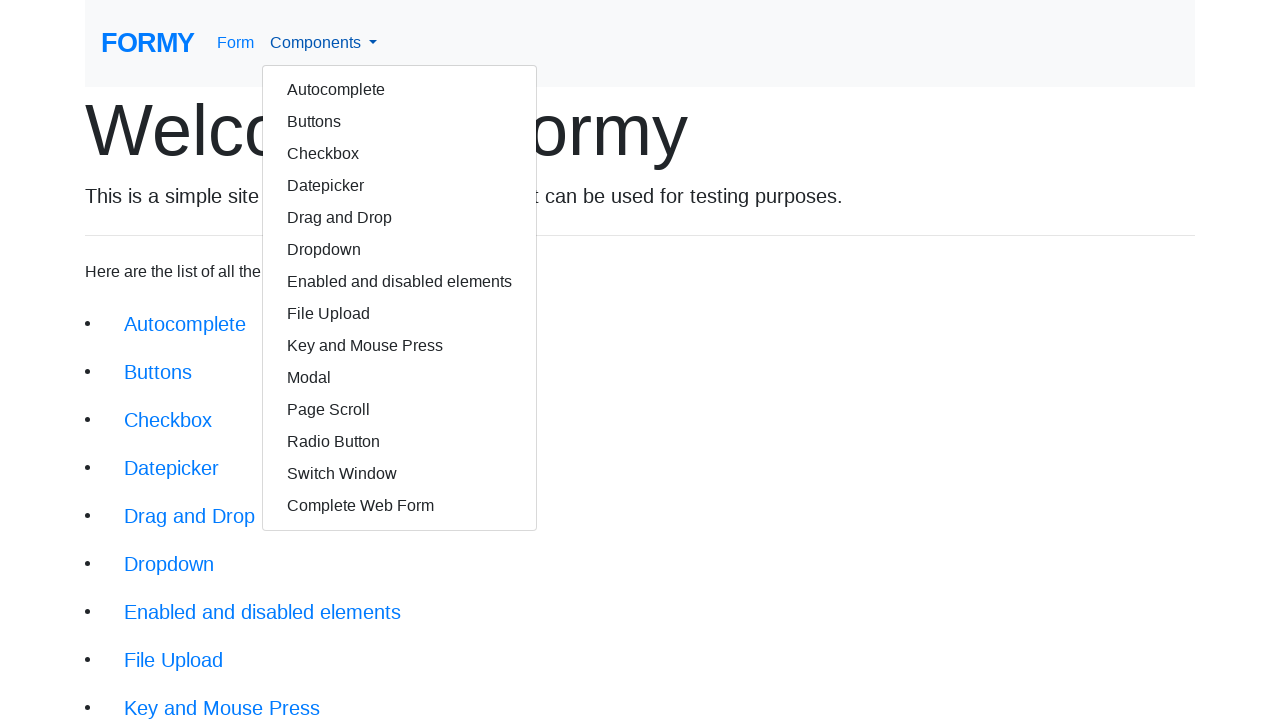

Dropdown menu appeared with links loaded
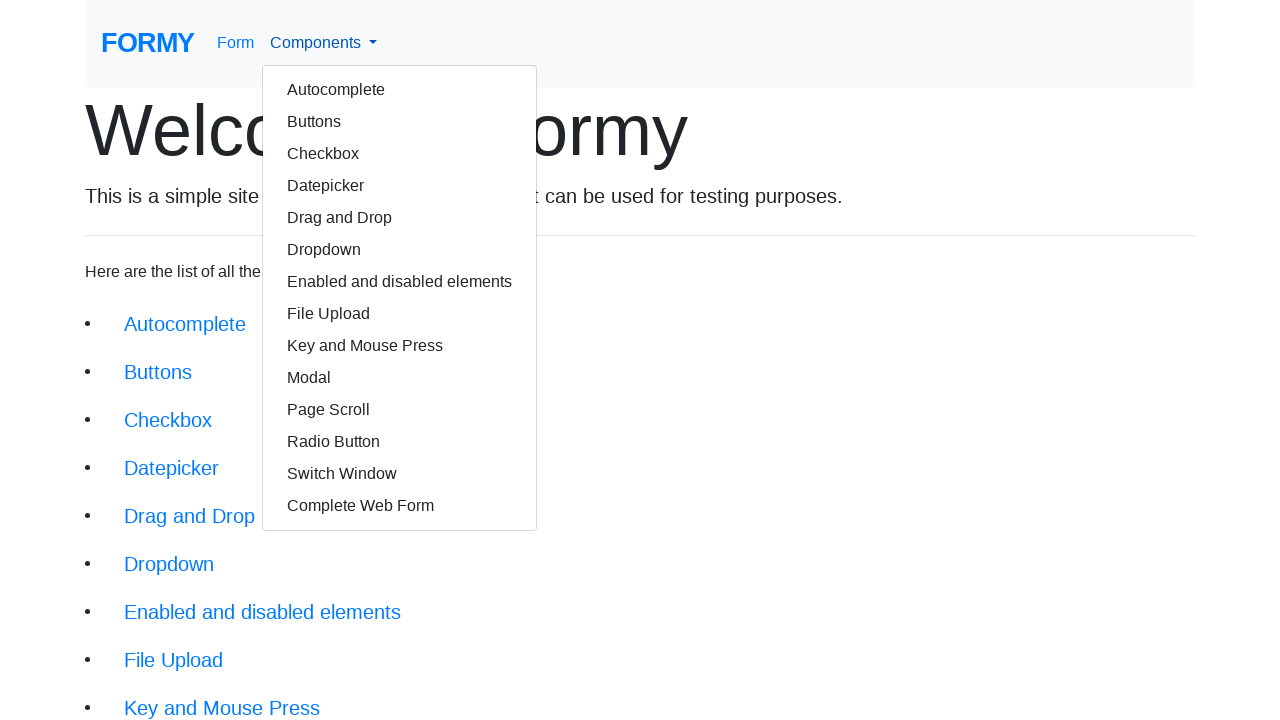

Located all dropdown menu links
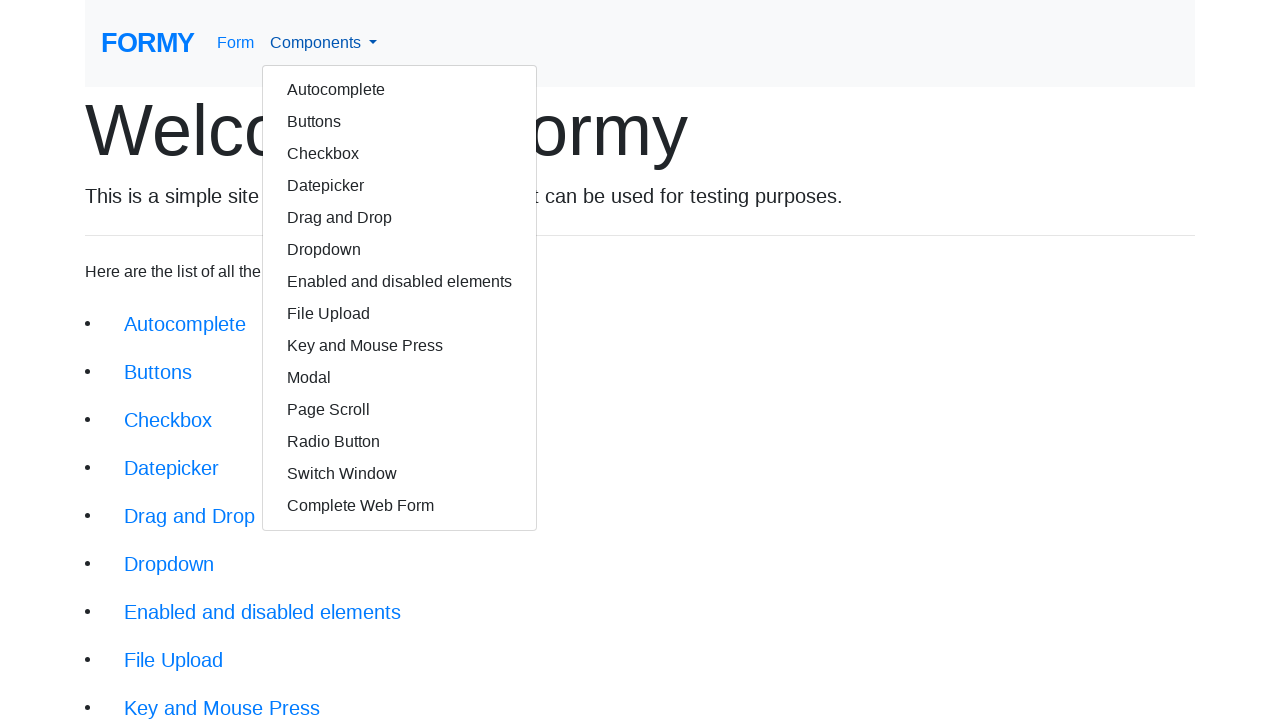

Verified that dropdown menu contains exactly 14 links
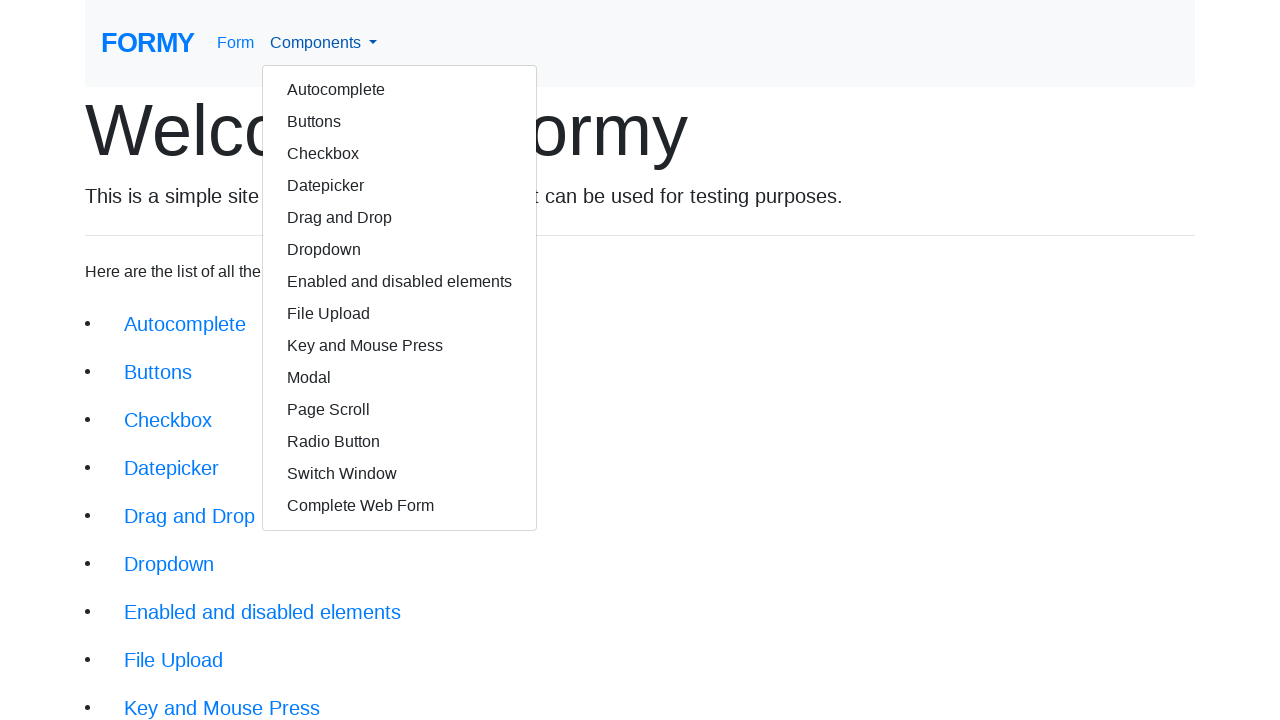

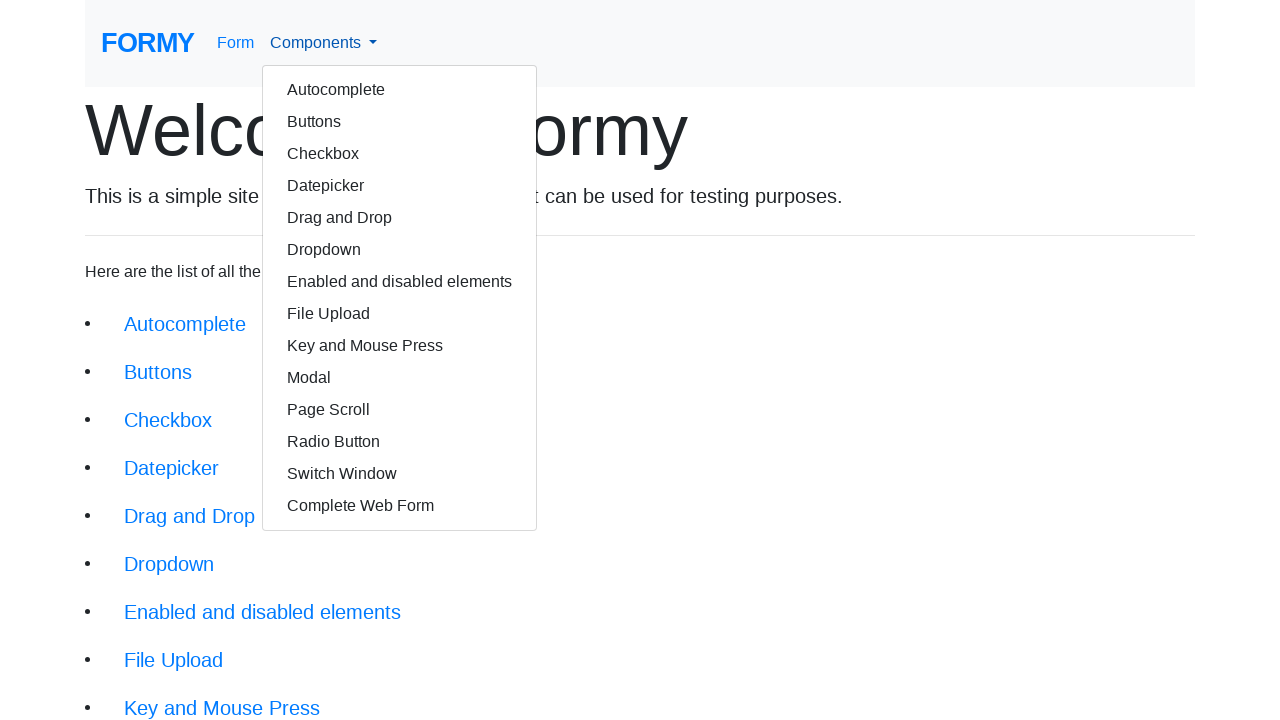